Tests navigation by clicking a link using text-based selector and verifies the URL changes to the A/B test page

Starting URL: https://the-internet.herokuapp.com/

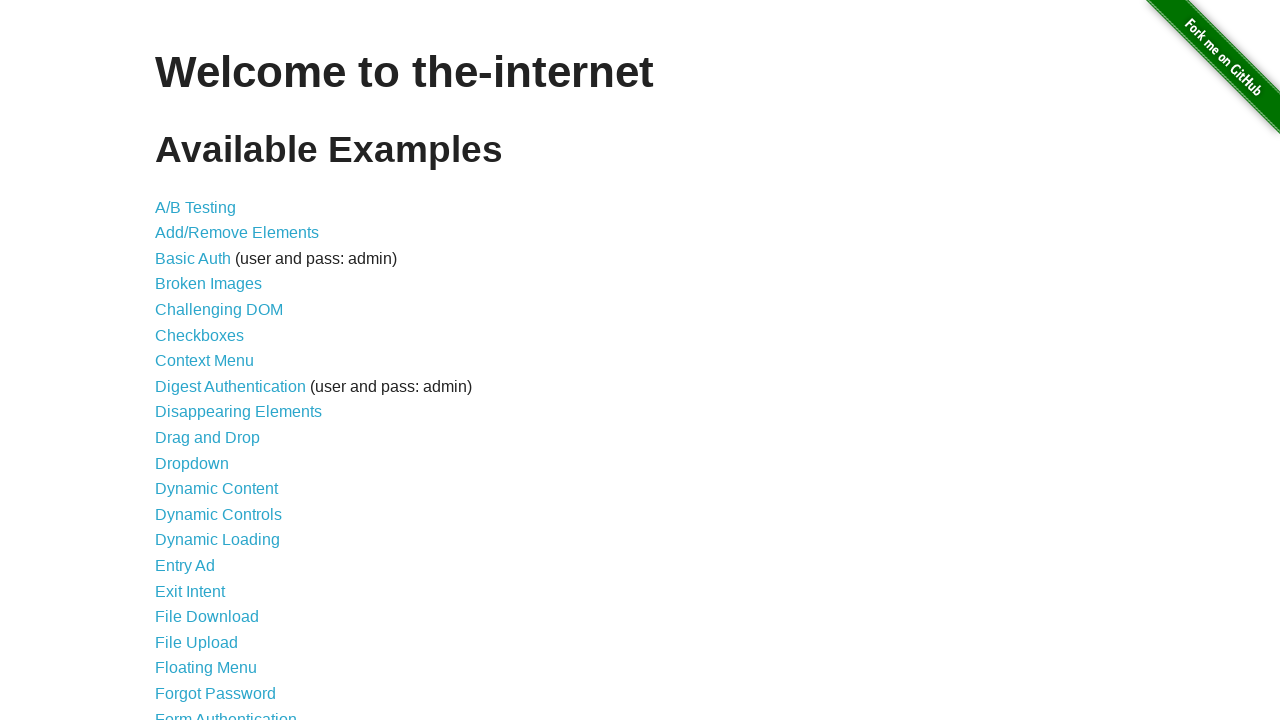

Clicked A/B Testing link using text-based selector at (196, 207) on internal:text="A/B Testing"i
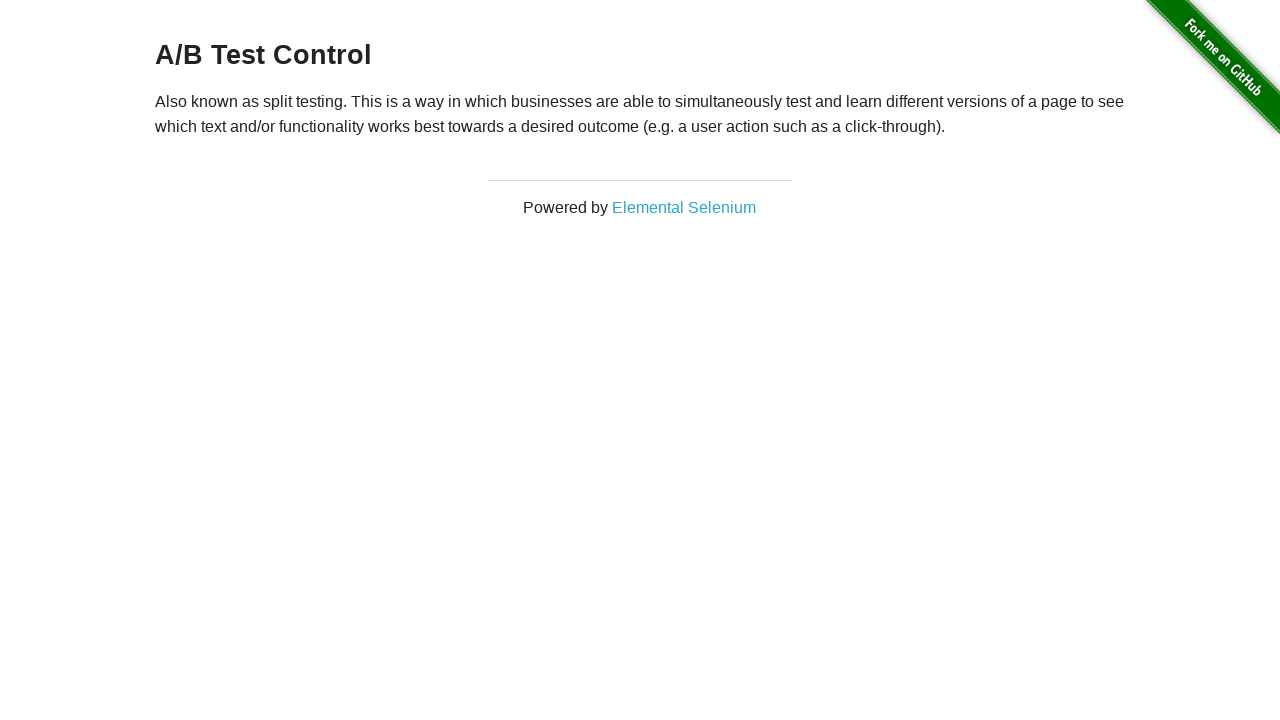

Verified navigation to A/B test page - URL changed to https://the-internet.herokuapp.com/abtest
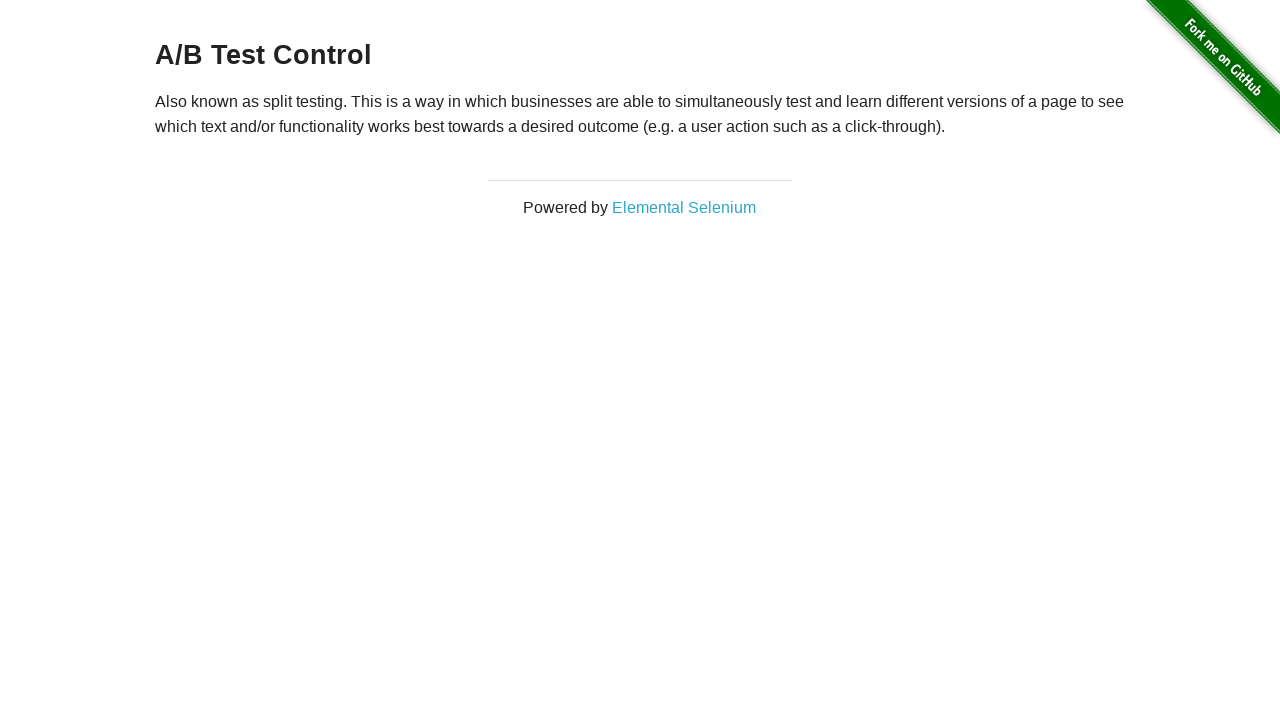

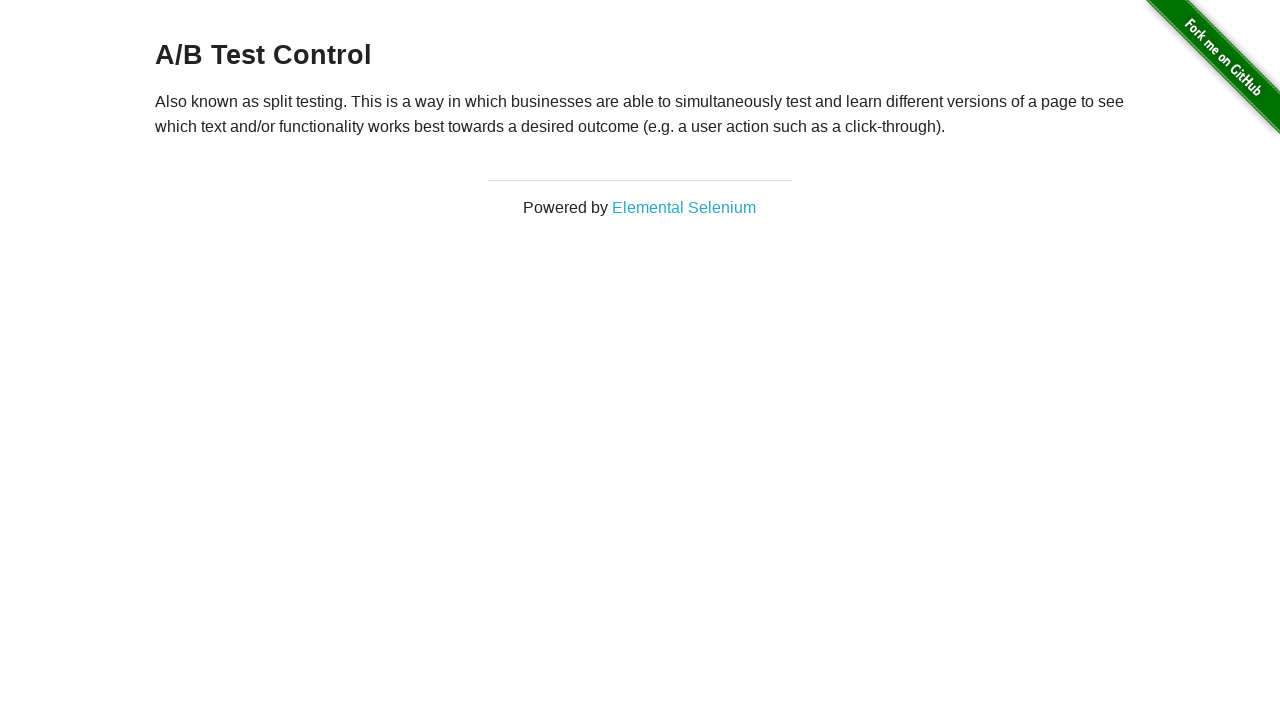